Tests the "Show more" button functionality on Orlen Connect offers page by clicking it 5 times to expand the list of displayed offers, then verifies that offer items are loaded.

Starting URL: https://connect.orlen.pl/servlet/HomeServlet

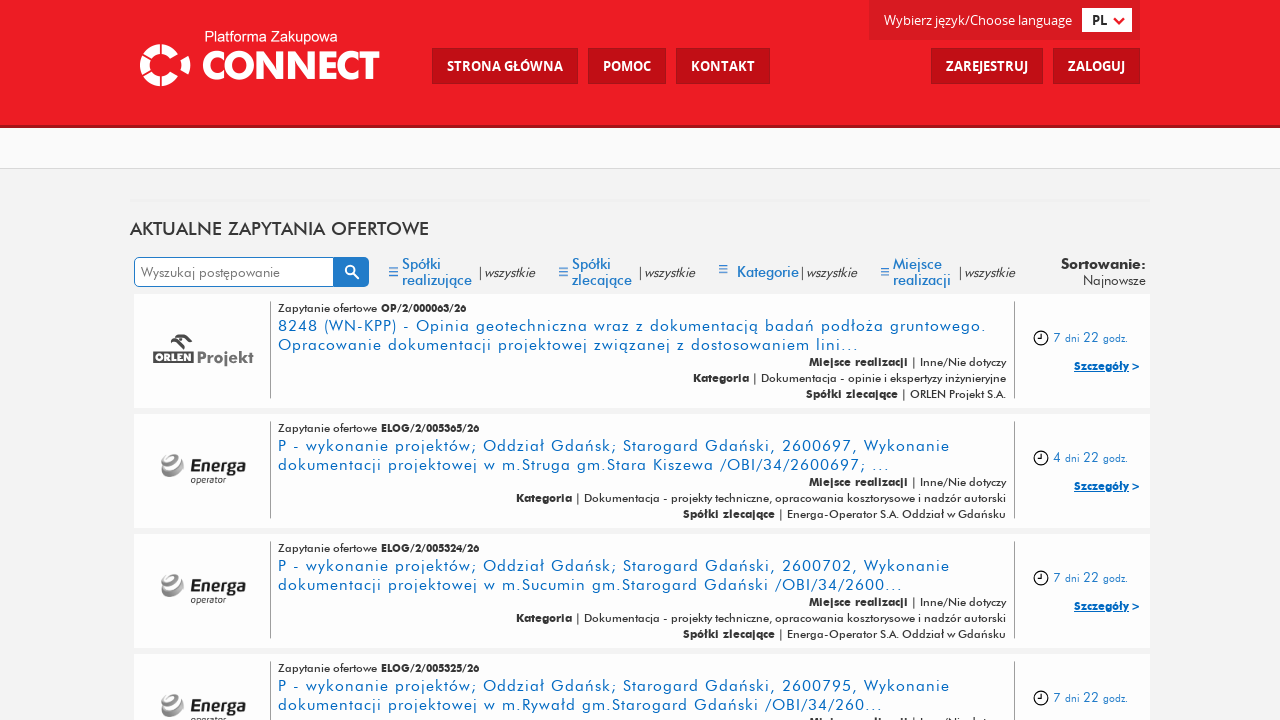

Show more button is visible and ready to click
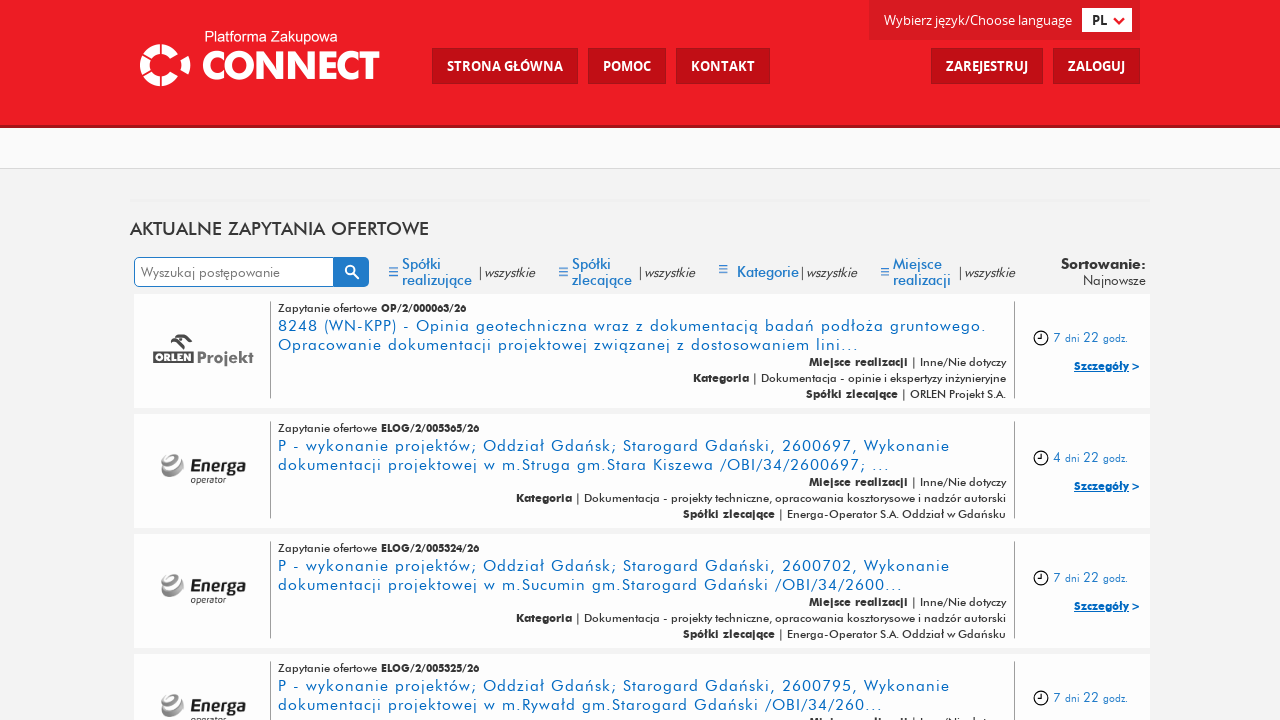

Clicked 'Show more' button (iteration 1 of 5) at (640, 502) on xpath=//*[contains(@class, "link-btn") and contains(@class, "link-load-more")]
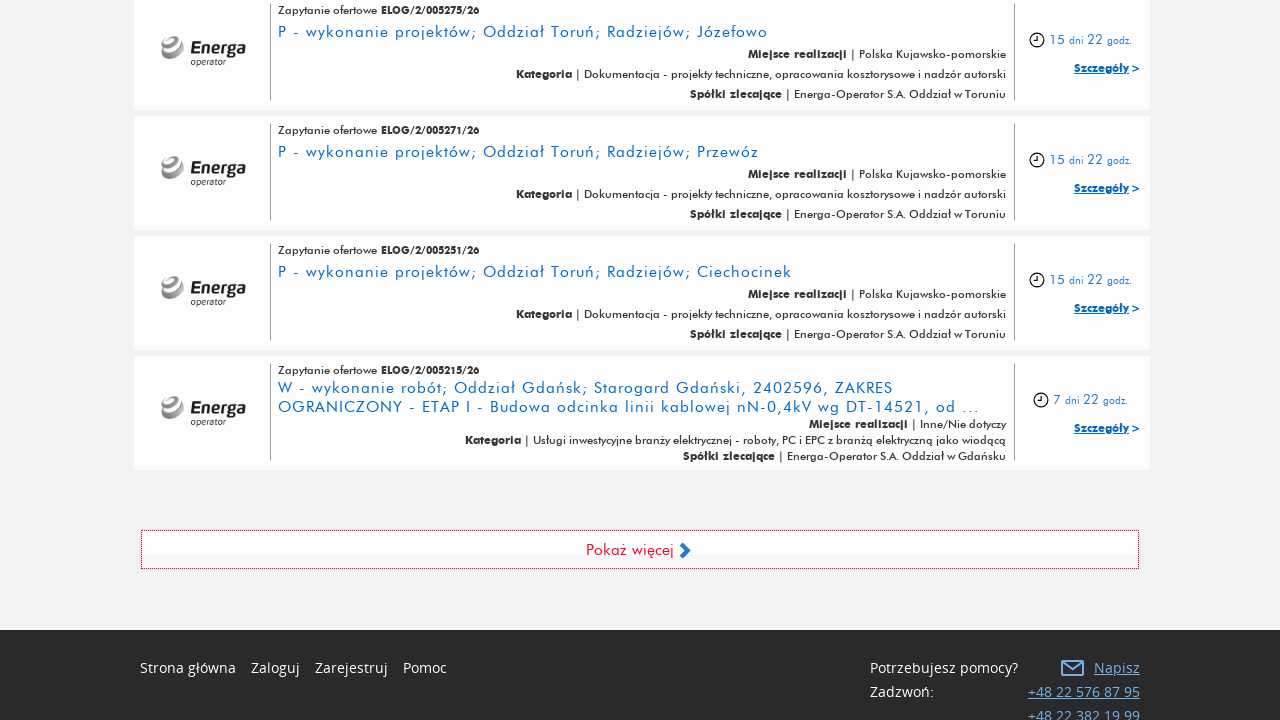

Waited for content to load after clicking 'Show more'
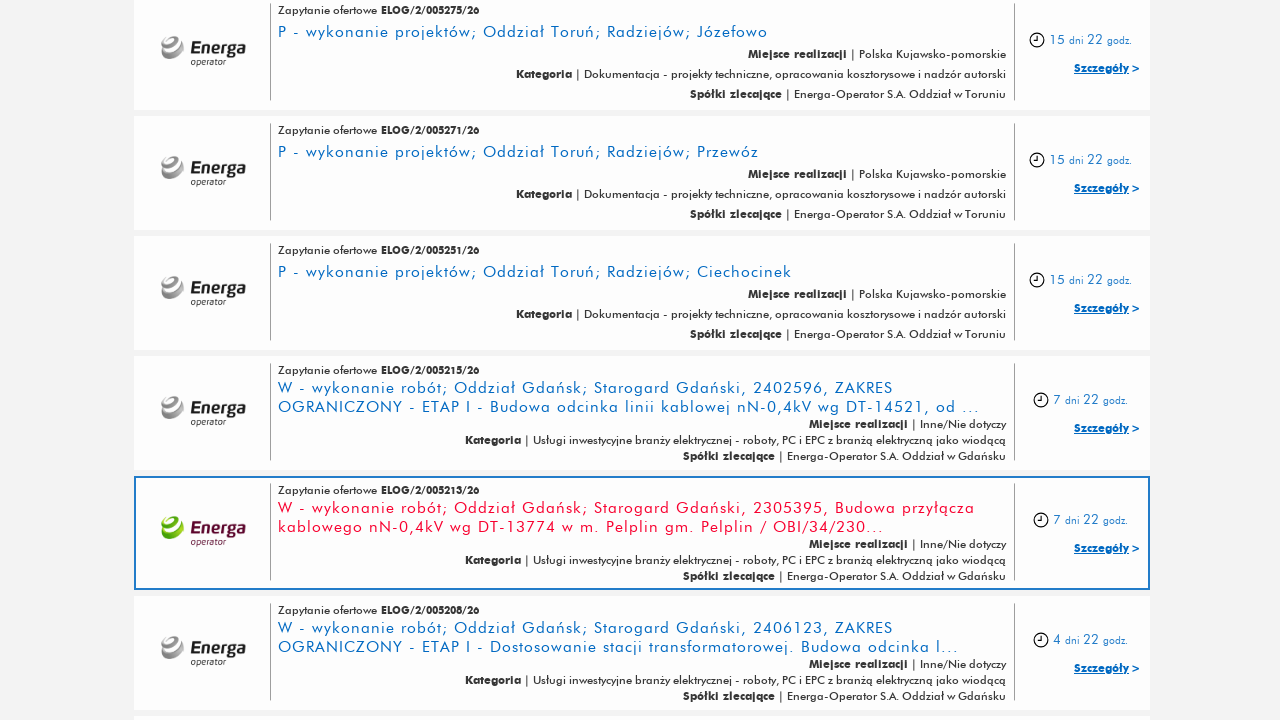

Show more button is visible and ready to click
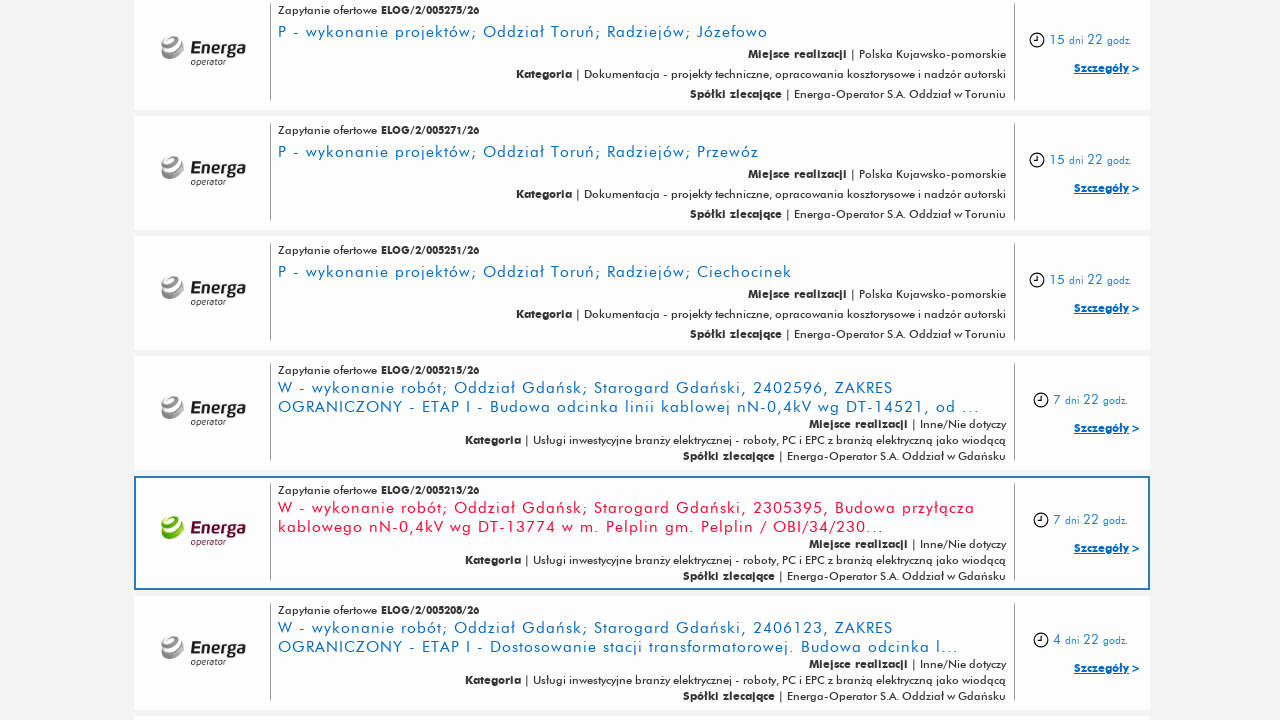

Clicked 'Show more' button (iteration 2 of 5) at (640, 502) on xpath=//*[contains(@class, "link-btn") and contains(@class, "link-load-more")]
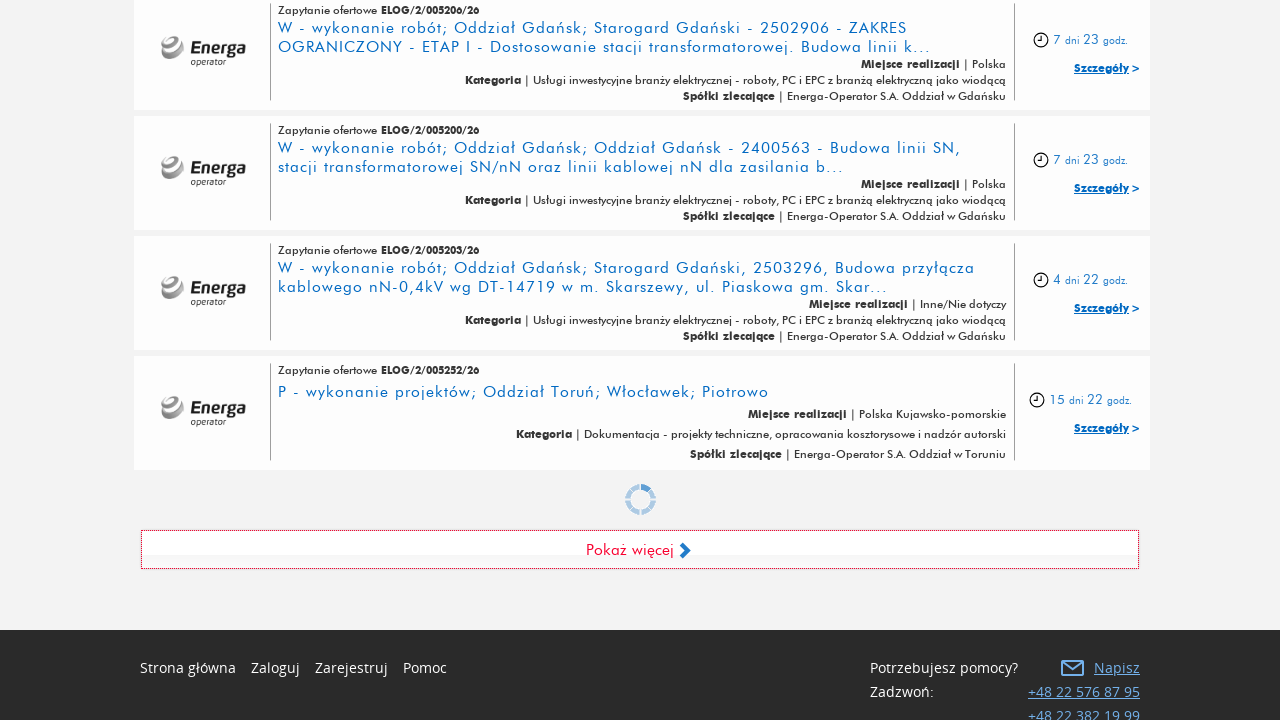

Waited for content to load after clicking 'Show more'
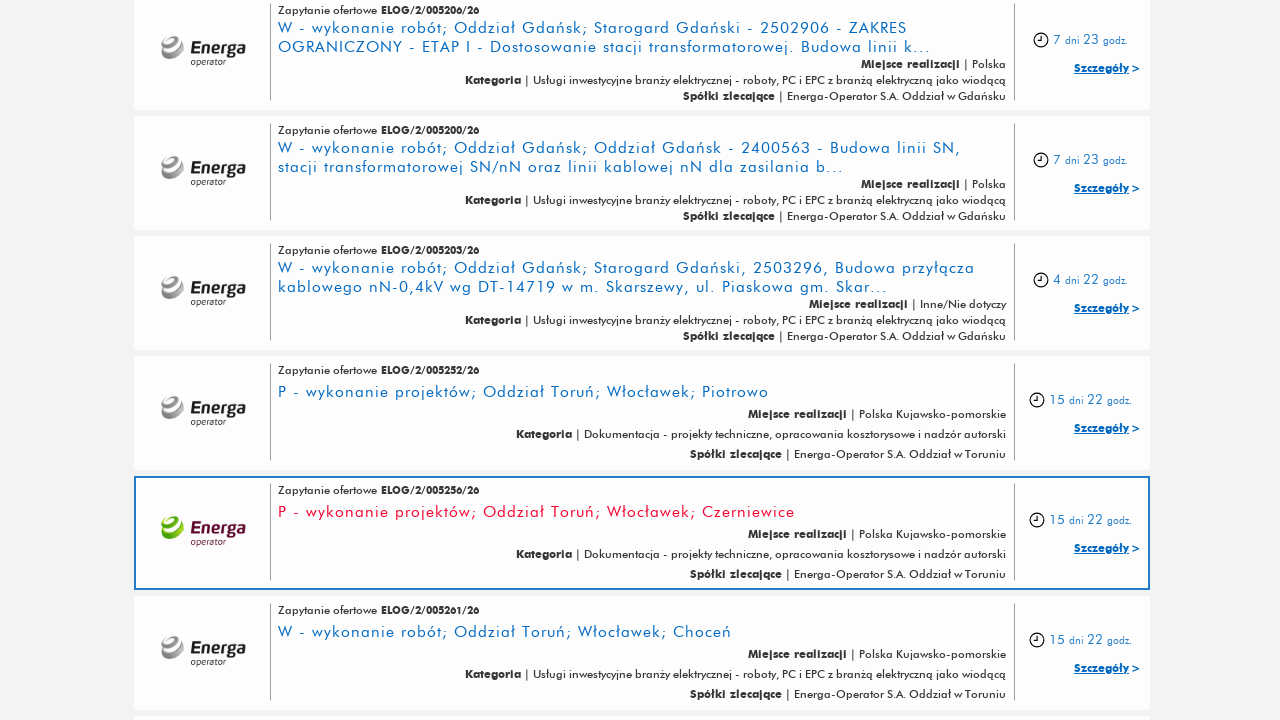

Show more button is visible and ready to click
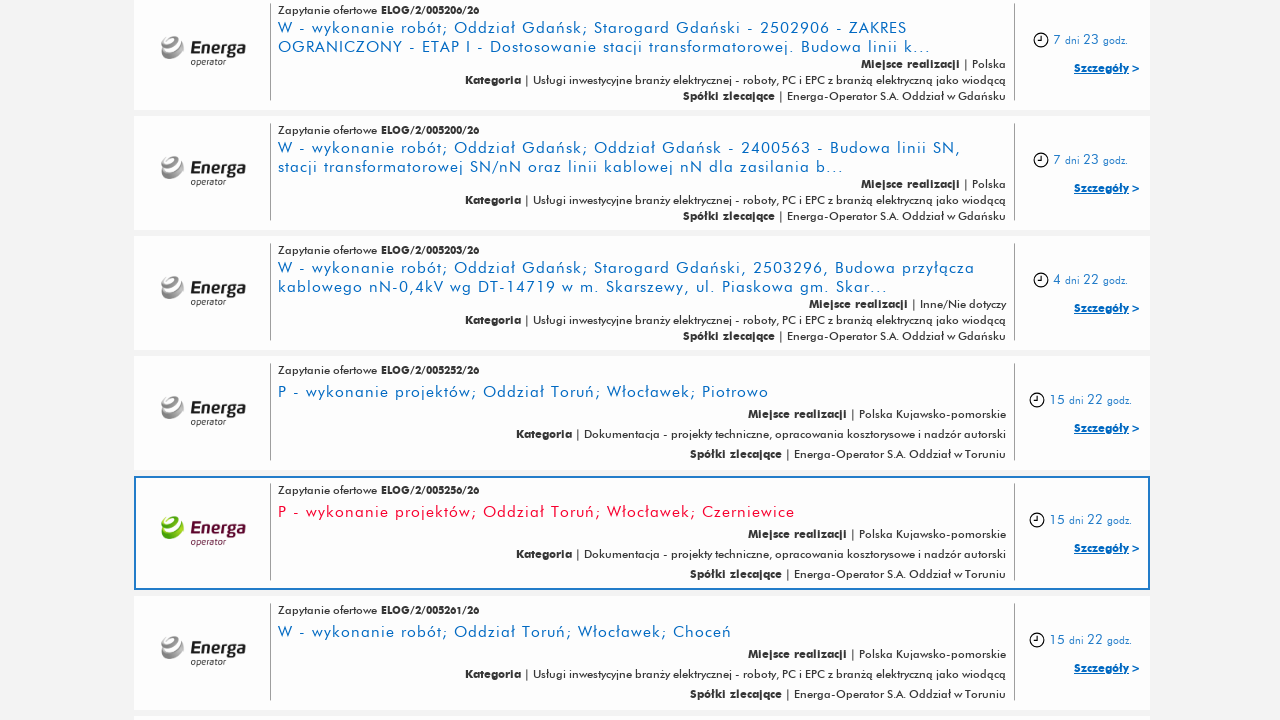

Clicked 'Show more' button (iteration 3 of 5) at (640, 502) on xpath=//*[contains(@class, "link-btn") and contains(@class, "link-load-more")]
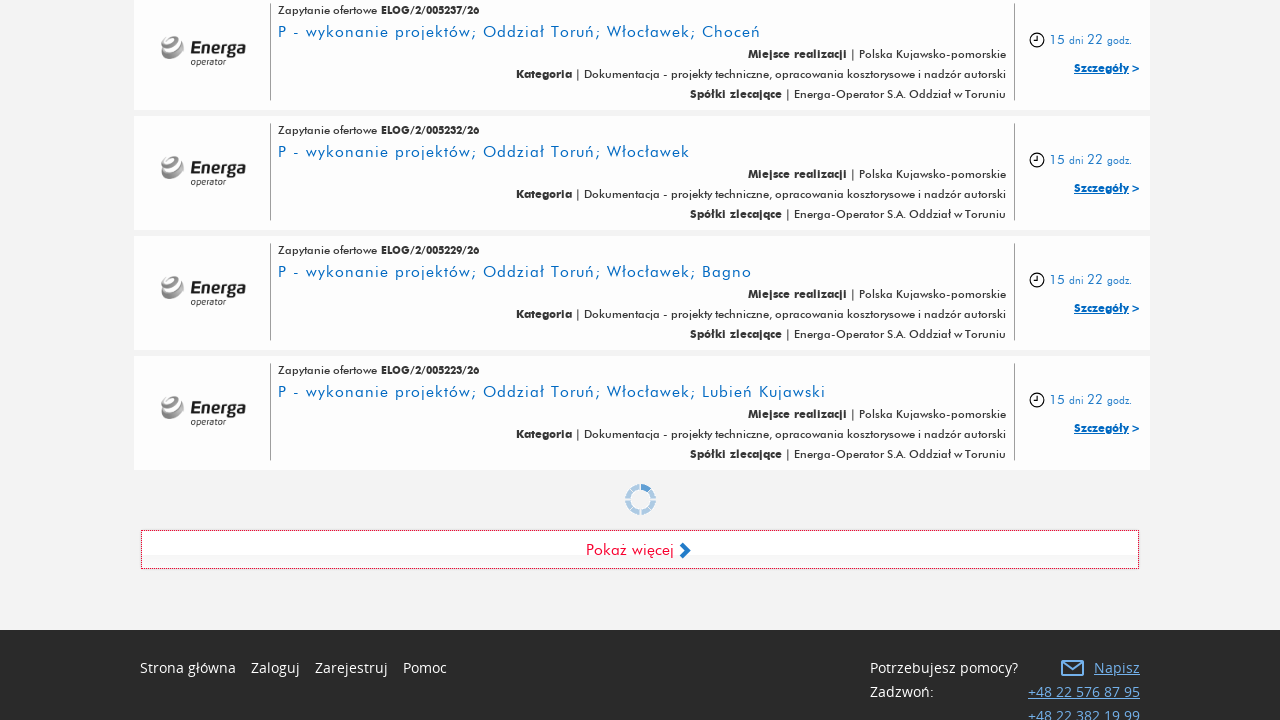

Waited for content to load after clicking 'Show more'
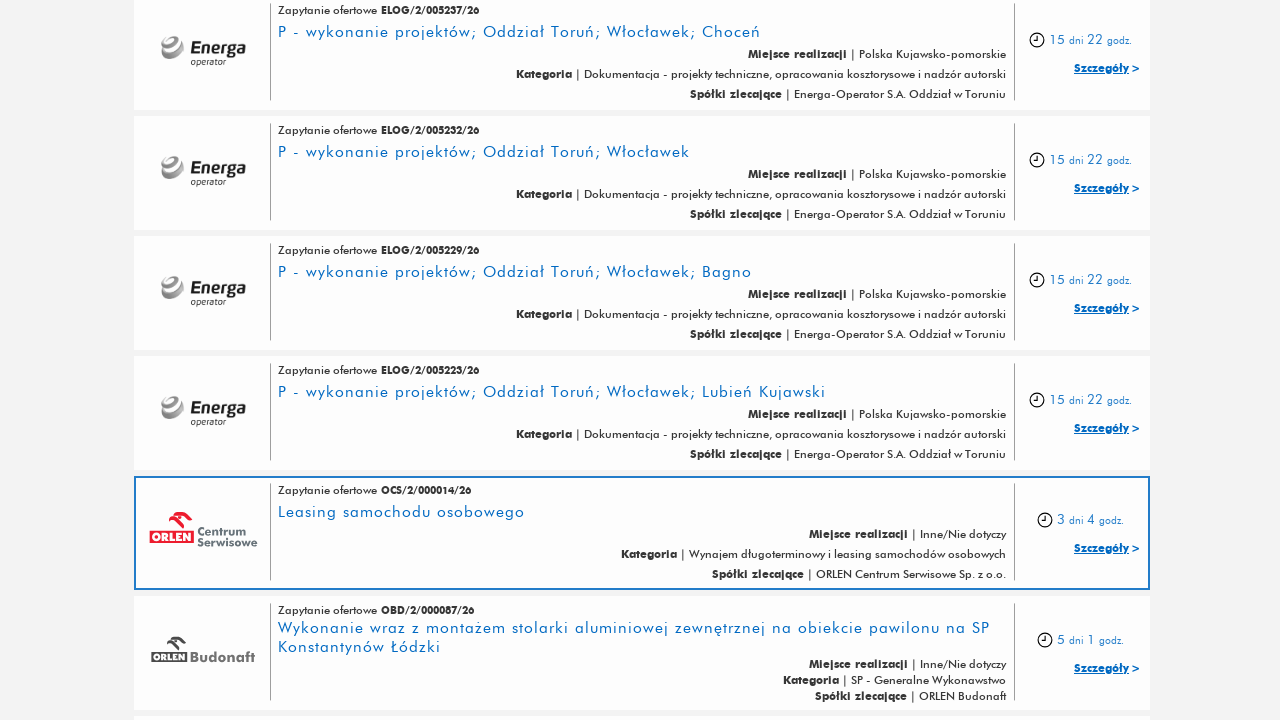

Show more button is visible and ready to click
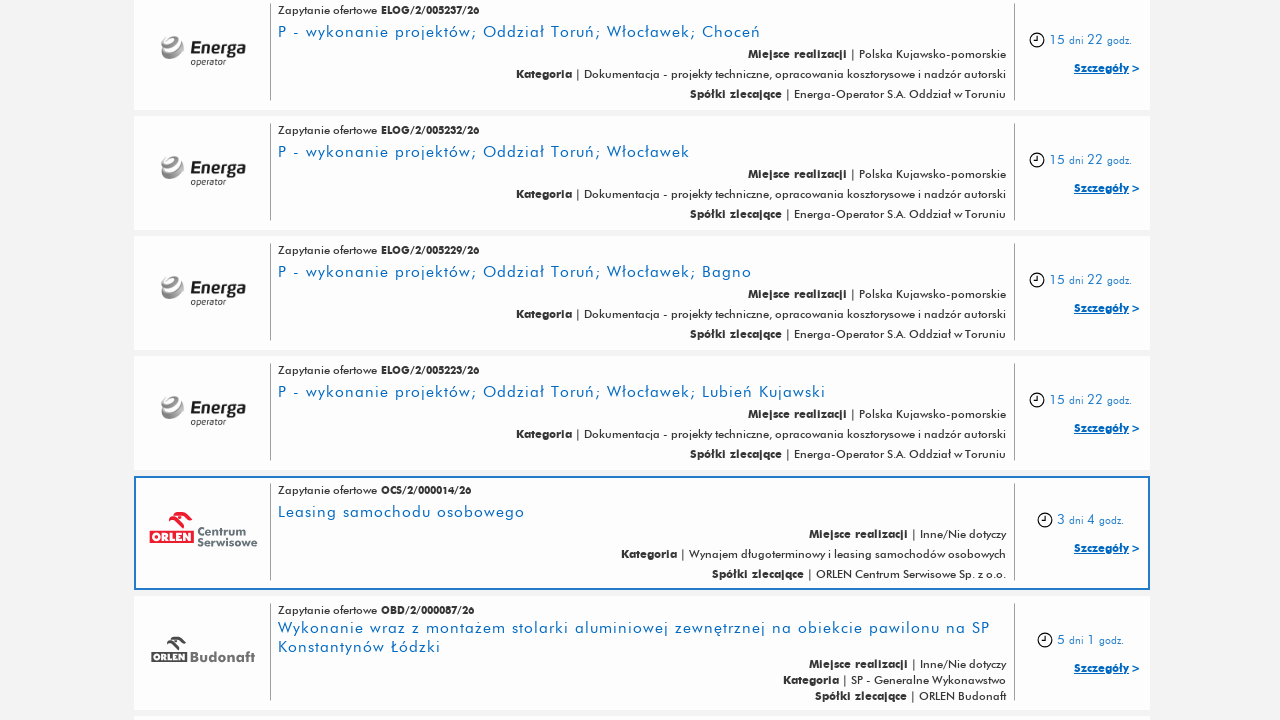

Clicked 'Show more' button (iteration 4 of 5) at (640, 502) on xpath=//*[contains(@class, "link-btn") and contains(@class, "link-load-more")]
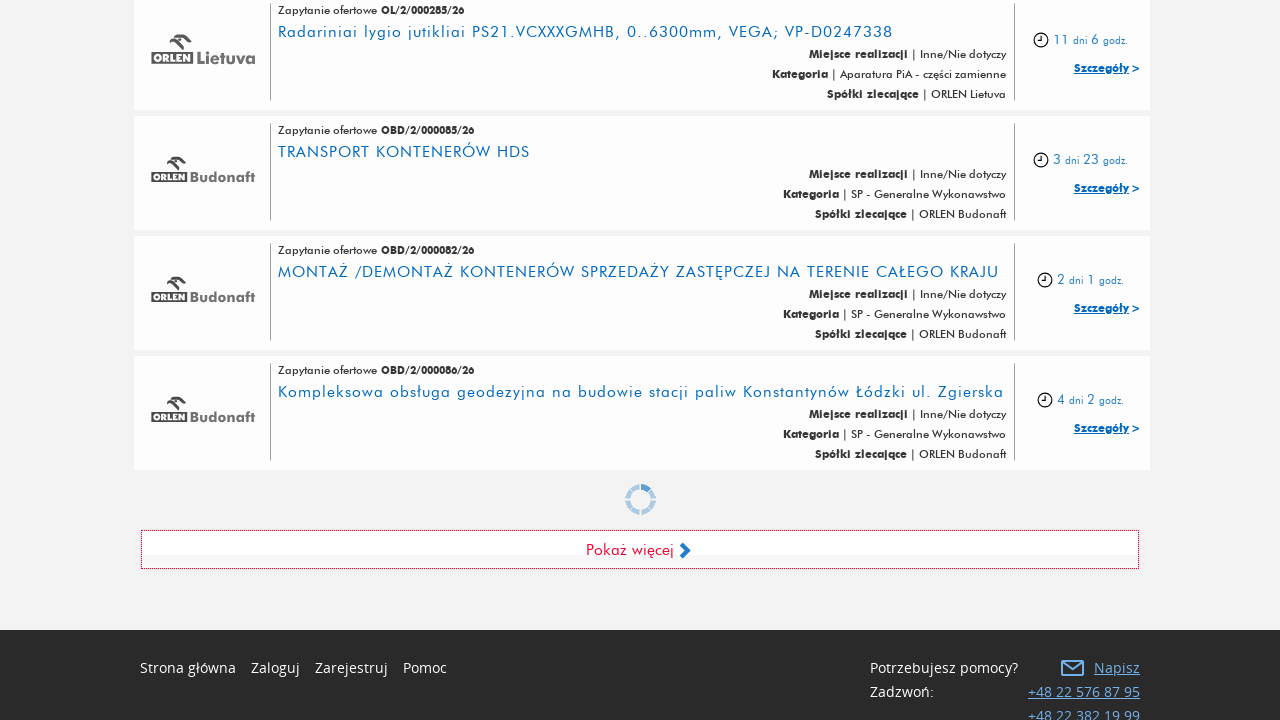

Waited for content to load after clicking 'Show more'
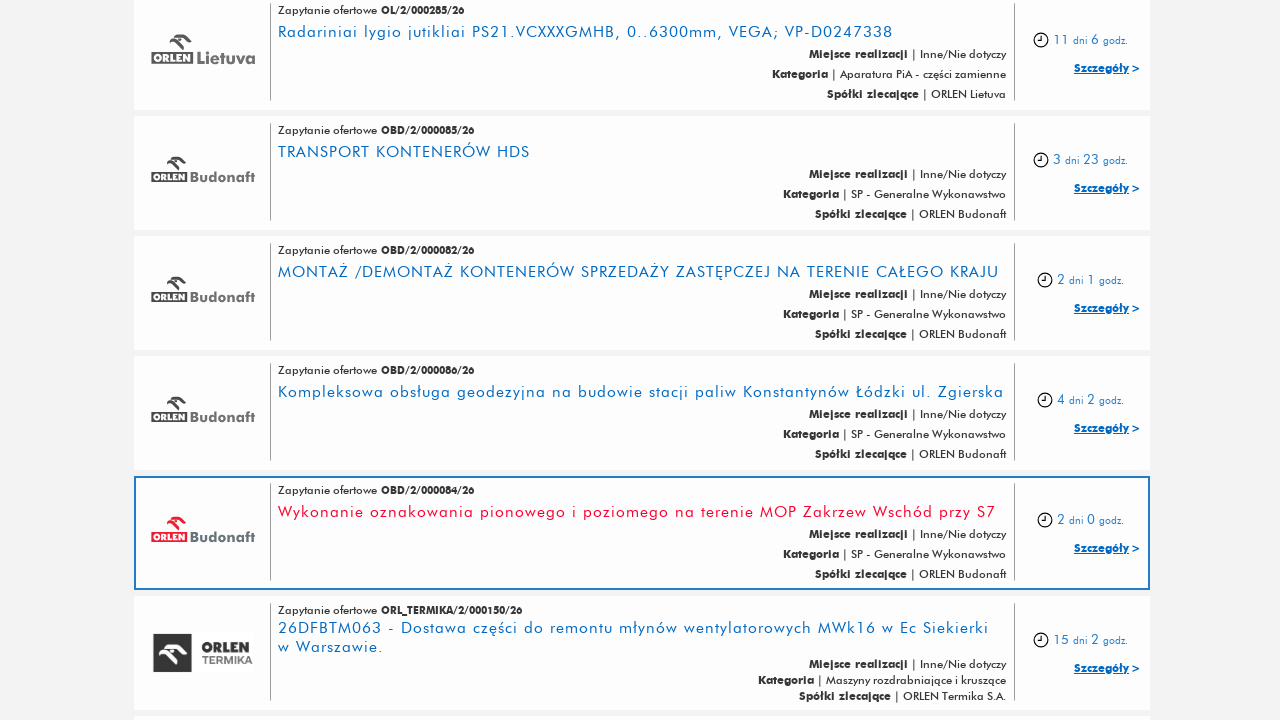

Show more button is visible and ready to click
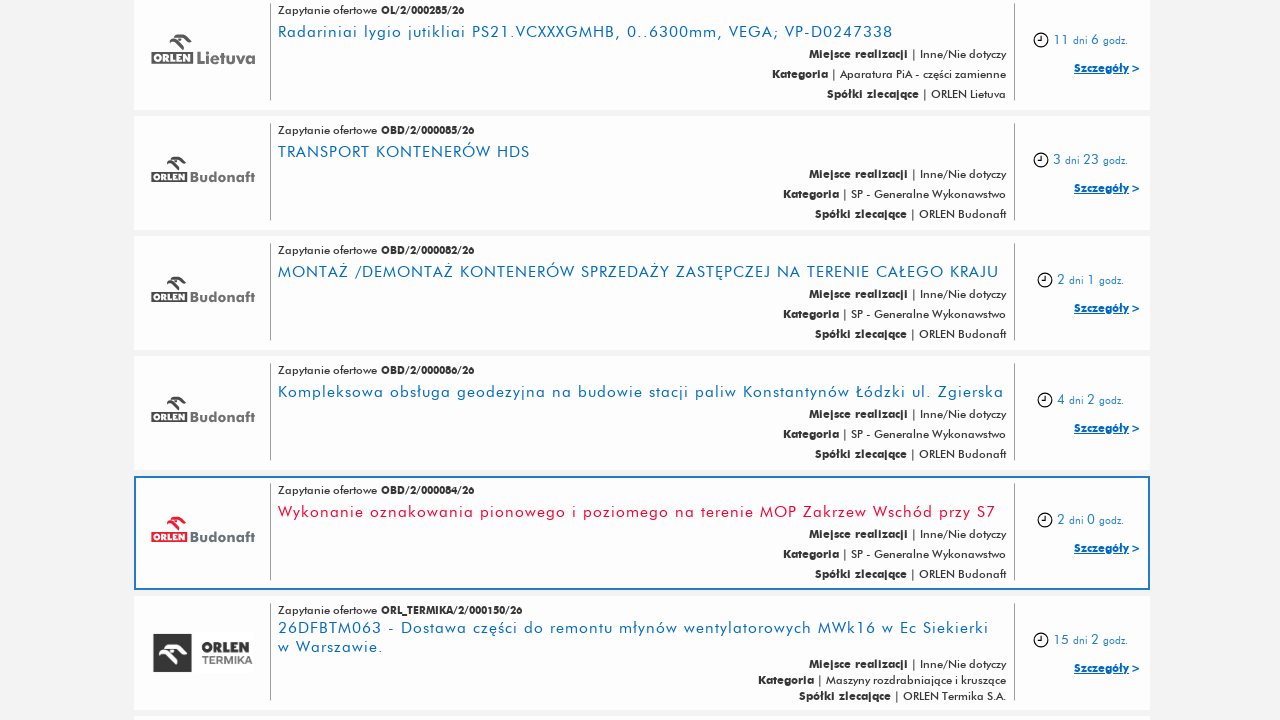

Clicked 'Show more' button (iteration 5 of 5) at (640, 502) on xpath=//*[contains(@class, "link-btn") and contains(@class, "link-load-more")]
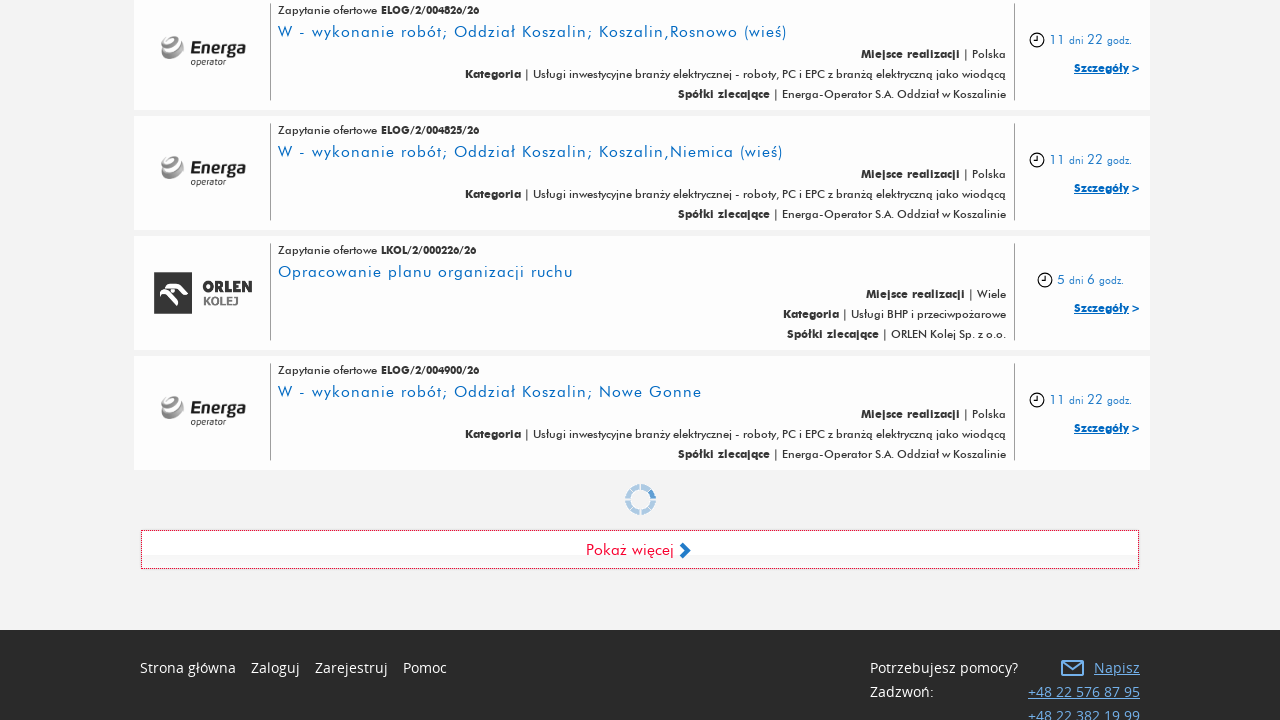

Waited for content to load after clicking 'Show more'
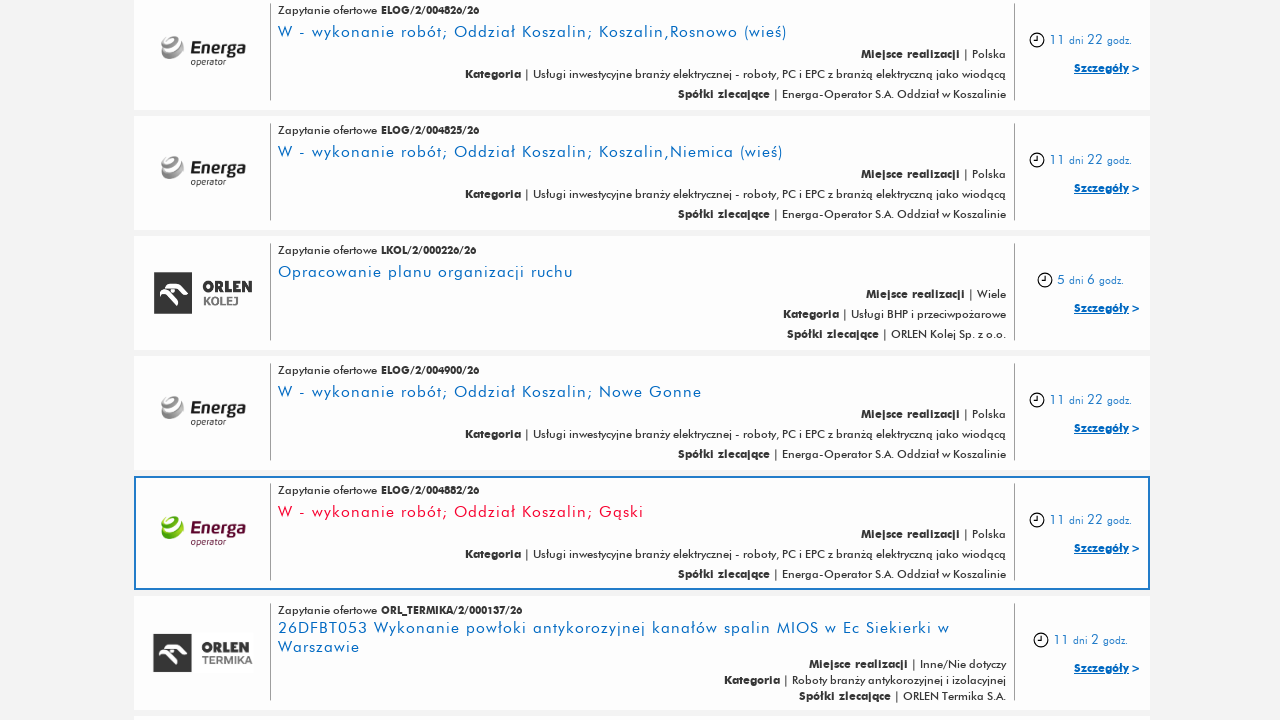

Offer items are now visible and loaded on the page
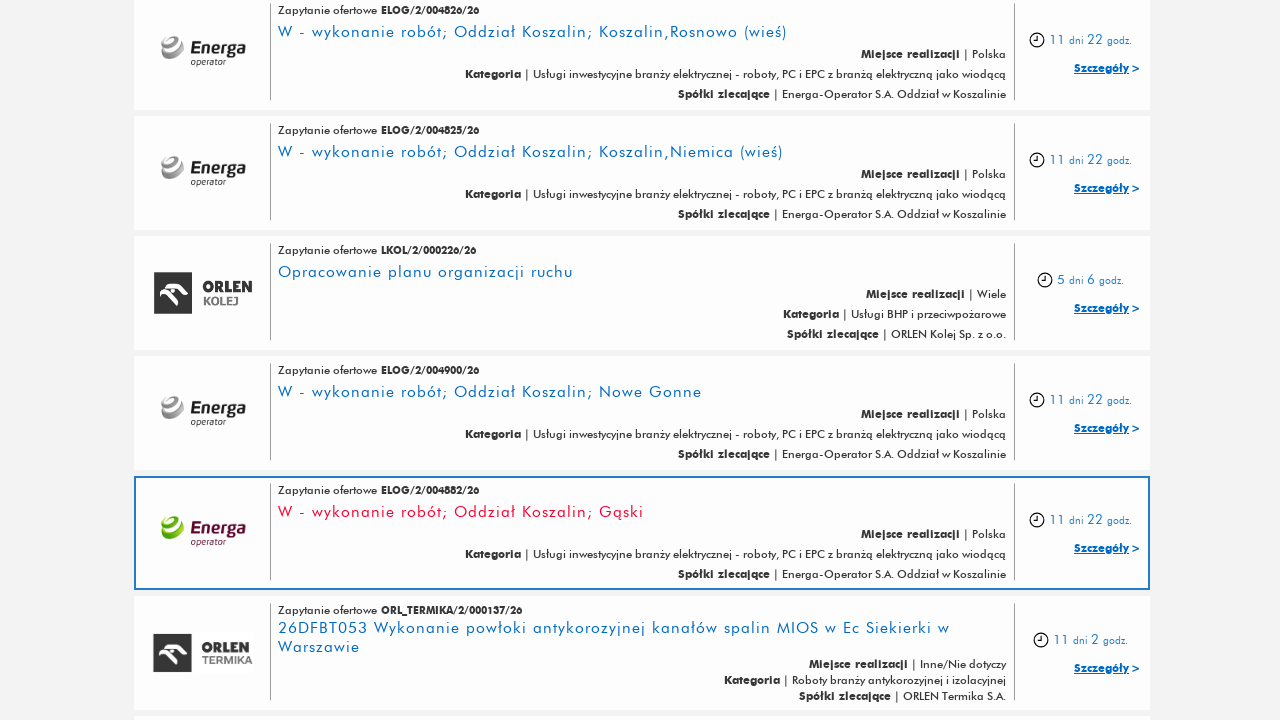

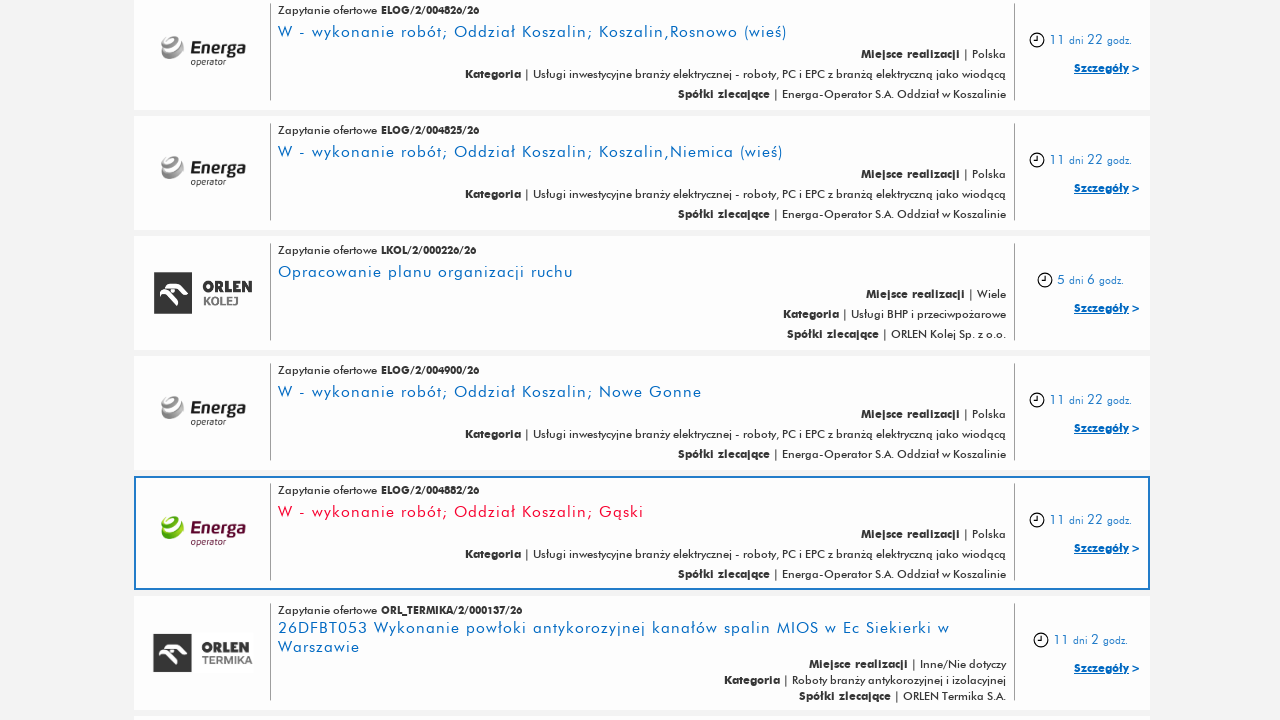